Tests radio button functionality by clicking the RoundTrip radio button option

Starting URL: https://rahulshettyacademy.com/dropdownsPractise

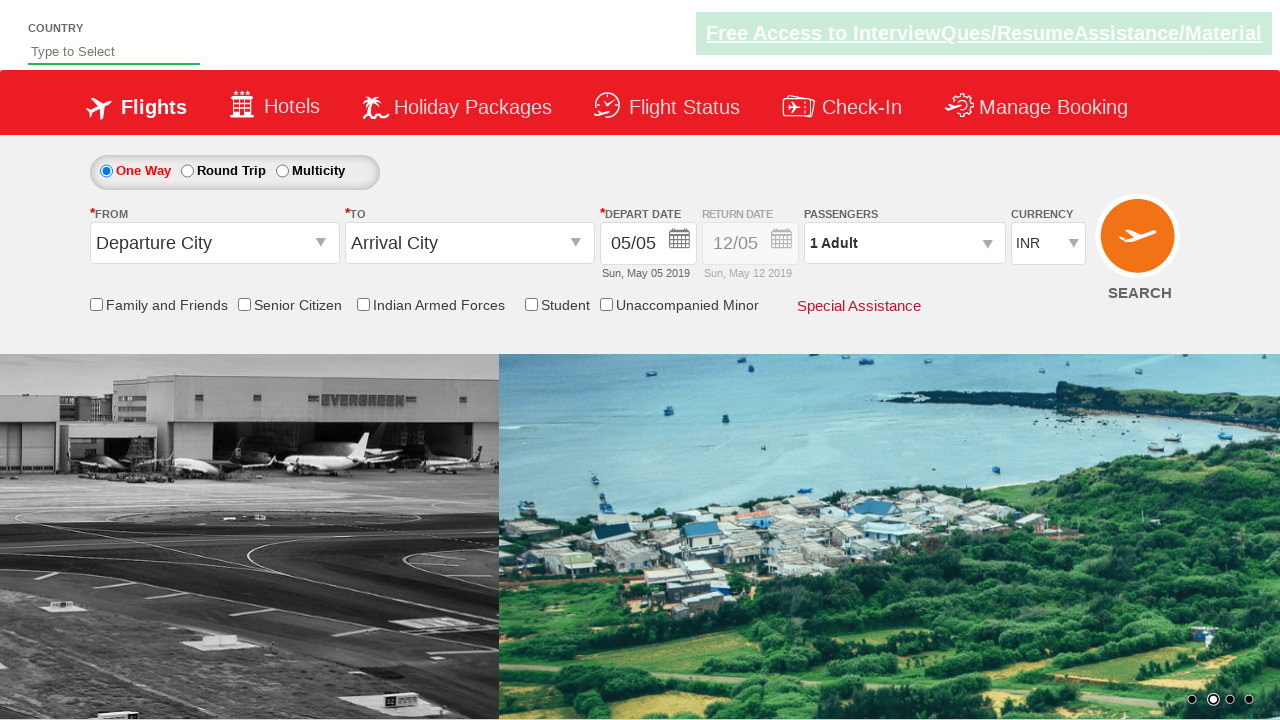

Clicked RoundTrip radio button at (187, 171) on input[value='RoundTrip']
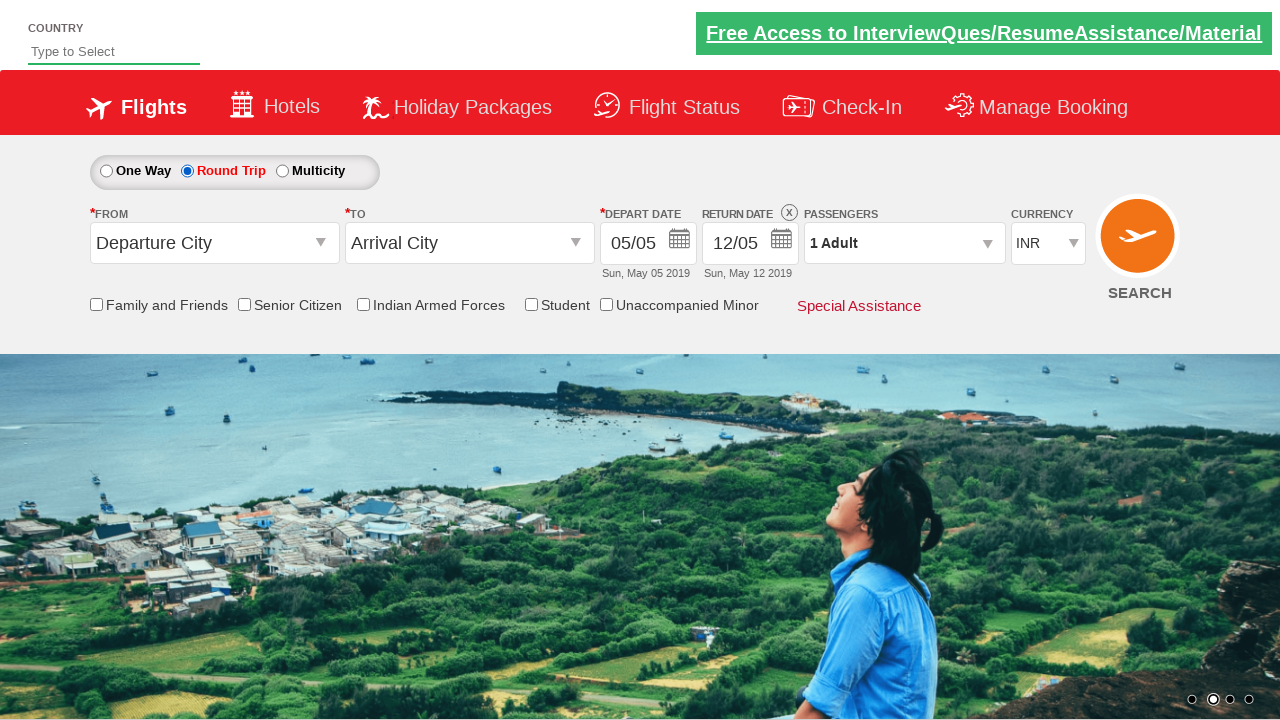

Verified RoundTrip radio button is selected
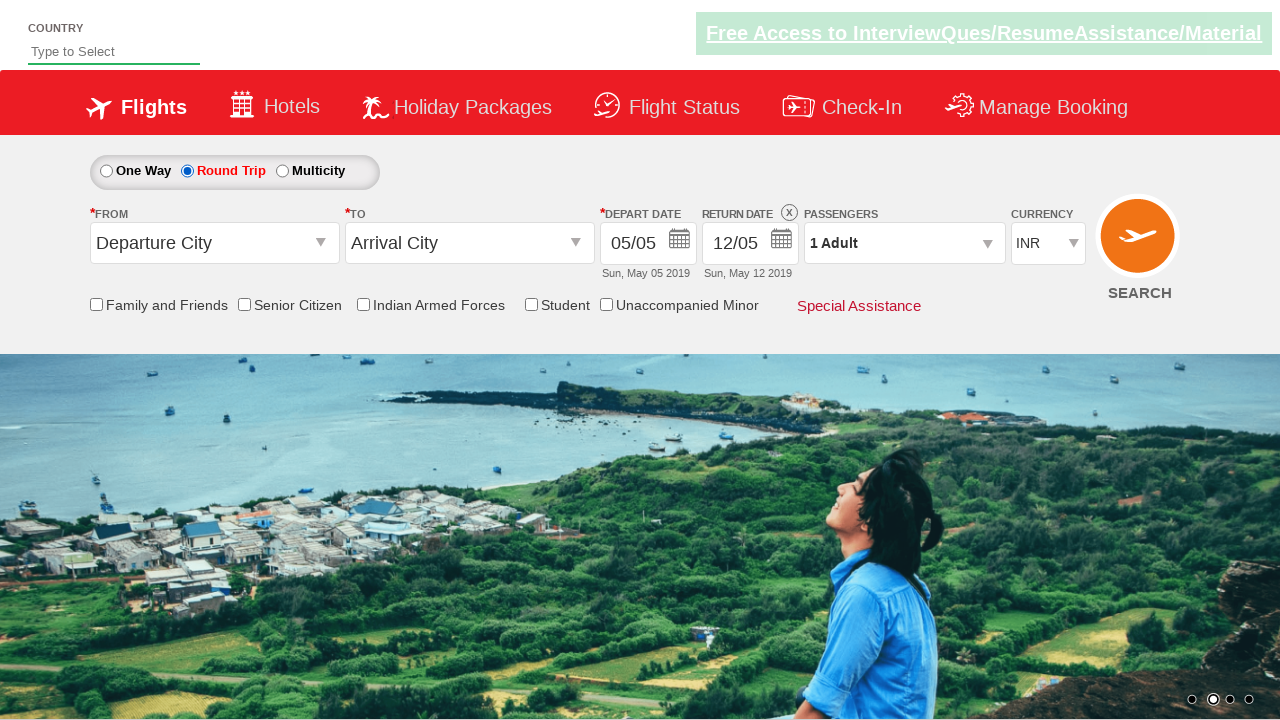

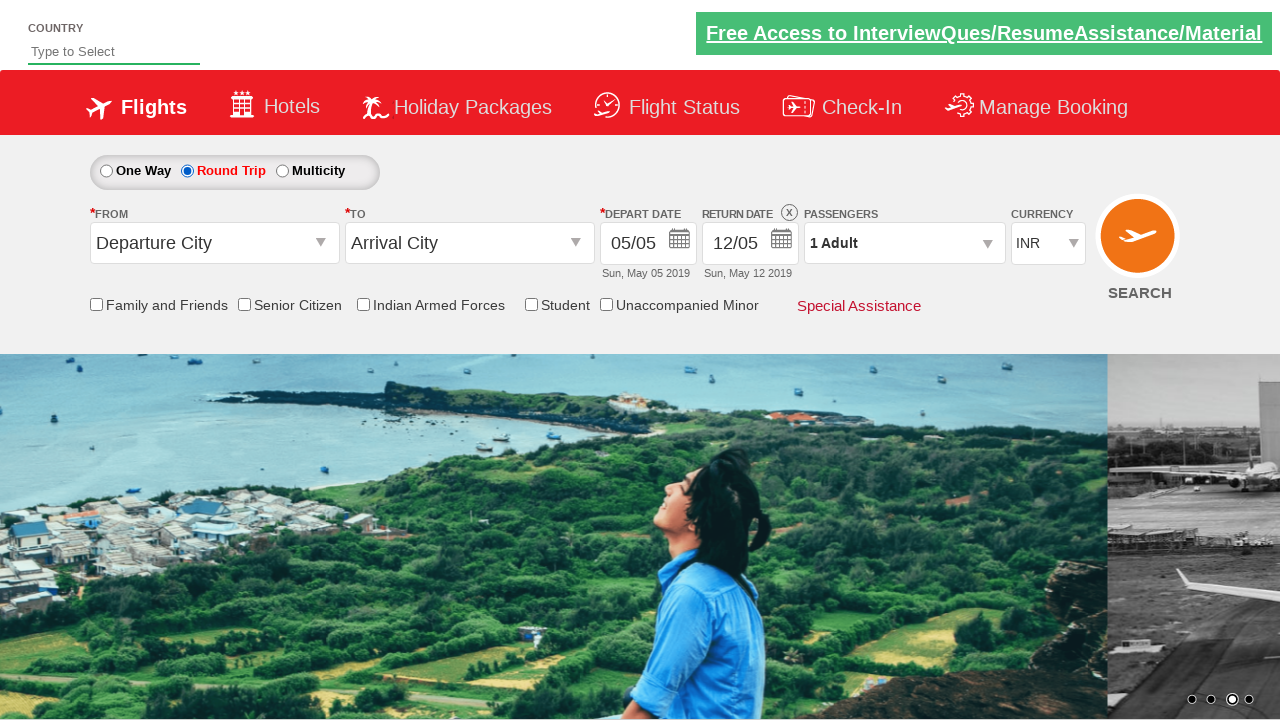